Navigates to Wisequarter.com and verifies the page loads by checking the title

Starting URL: https://www.wisequarter.com

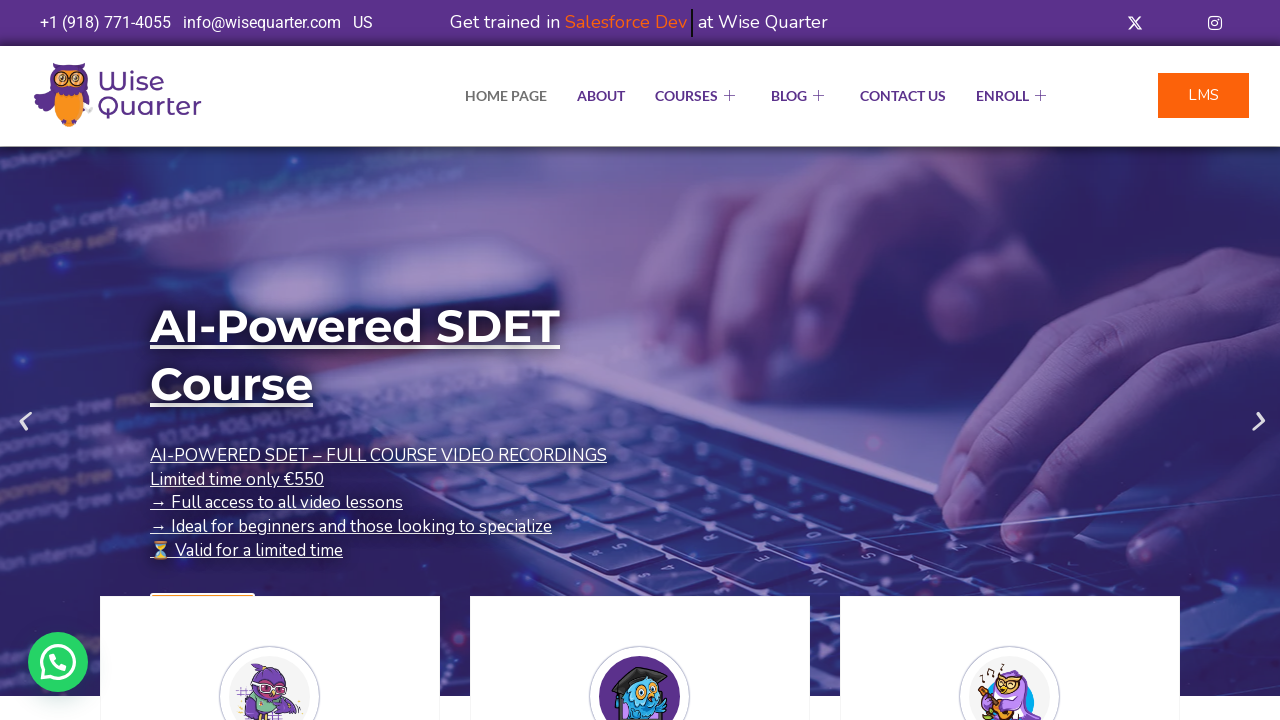

Waited for page DOM to fully load
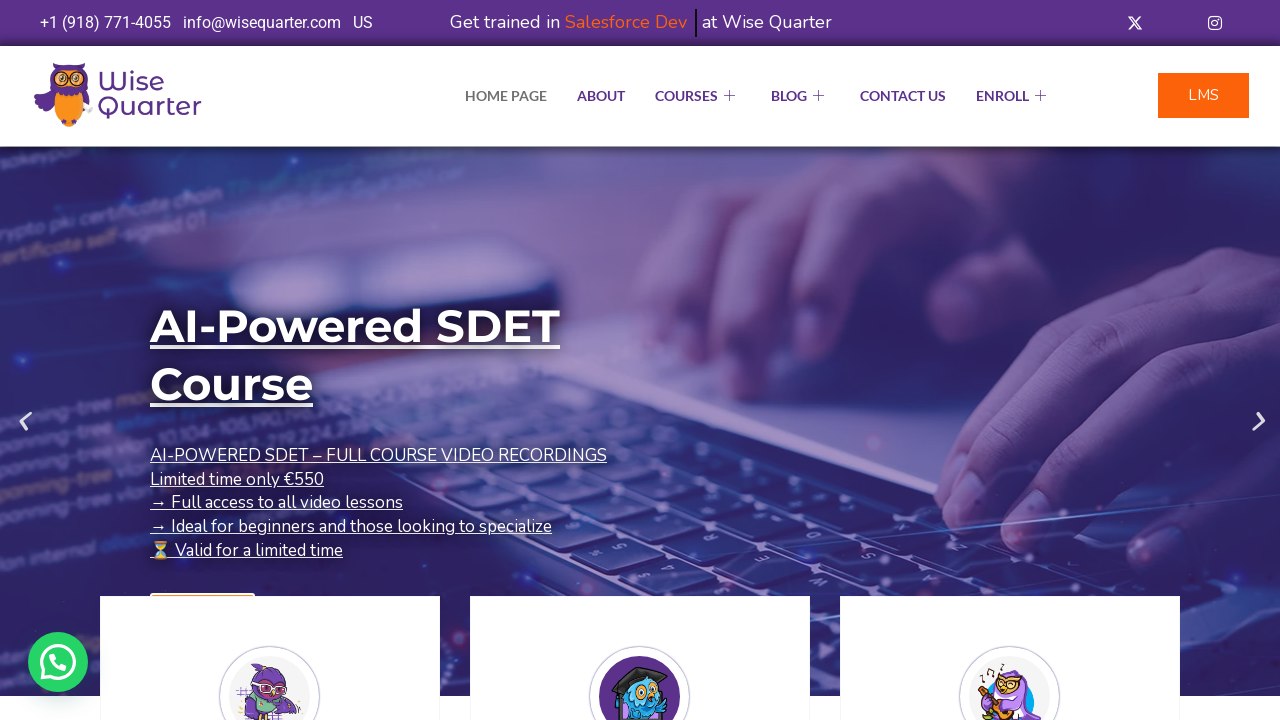

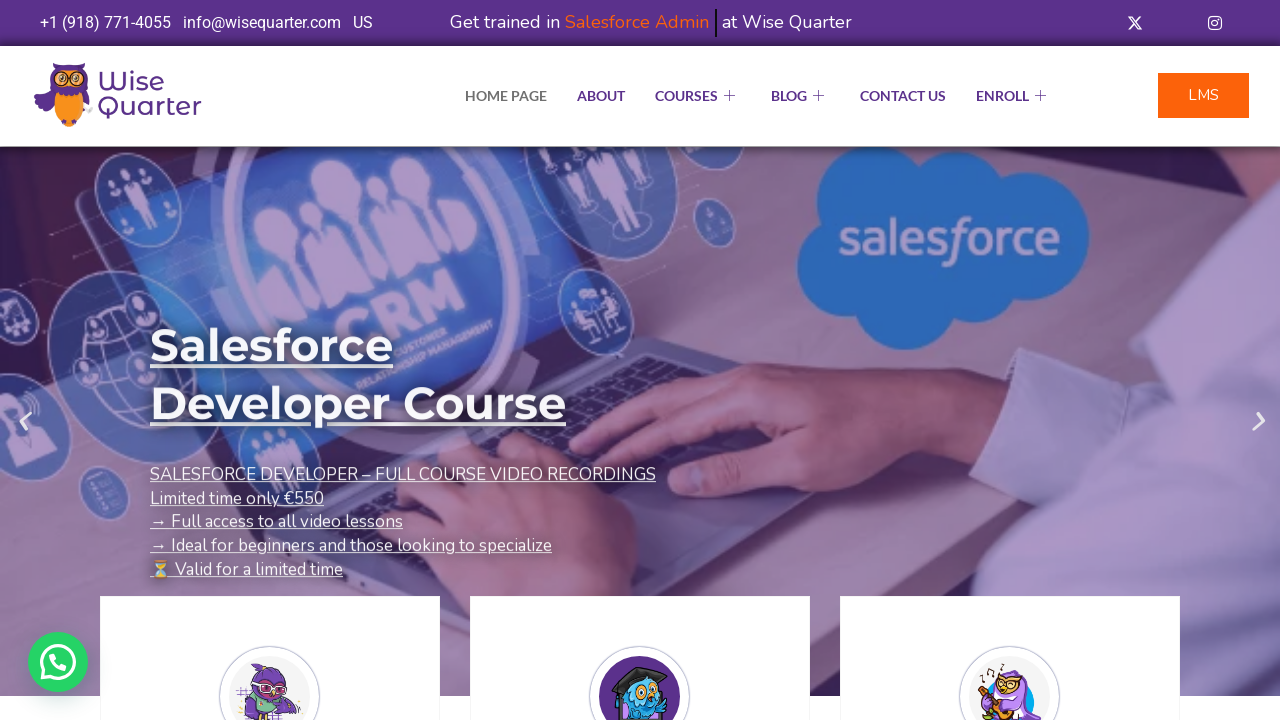